Tests navigation to Browse Languages section for languages starting with numbers (0-9) and verifies entries are displayed.

Starting URL: http://www.99-bottles-of-beer.net/

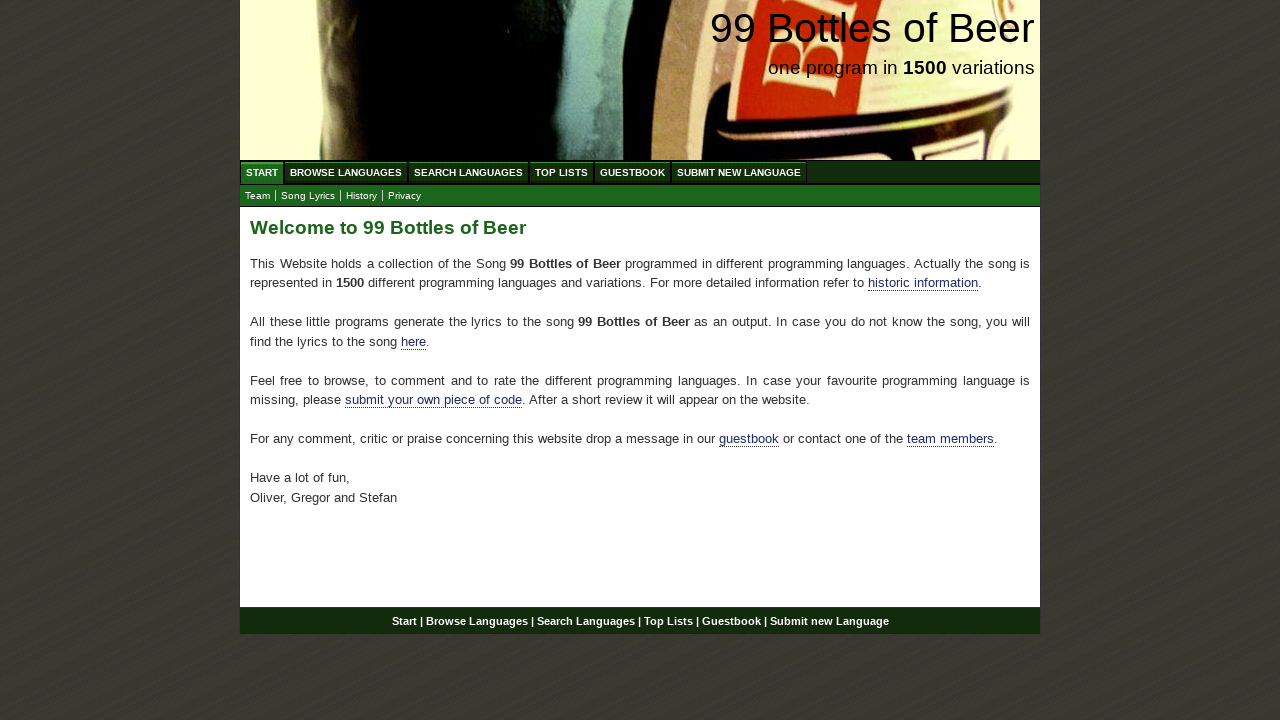

Clicked on Browse Languages link at (346, 172) on a[href='/abc.html']
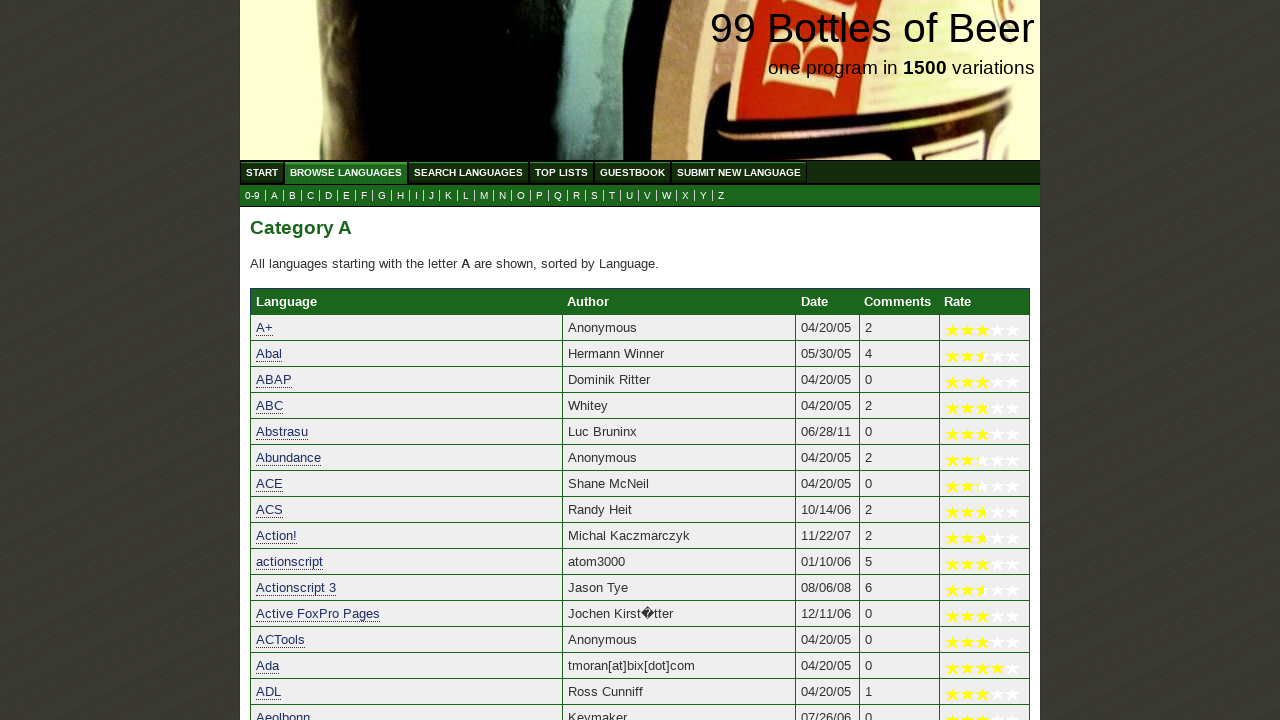

Clicked on 0-9 link to view languages starting with numbers at (252, 196) on a[href='0.html']
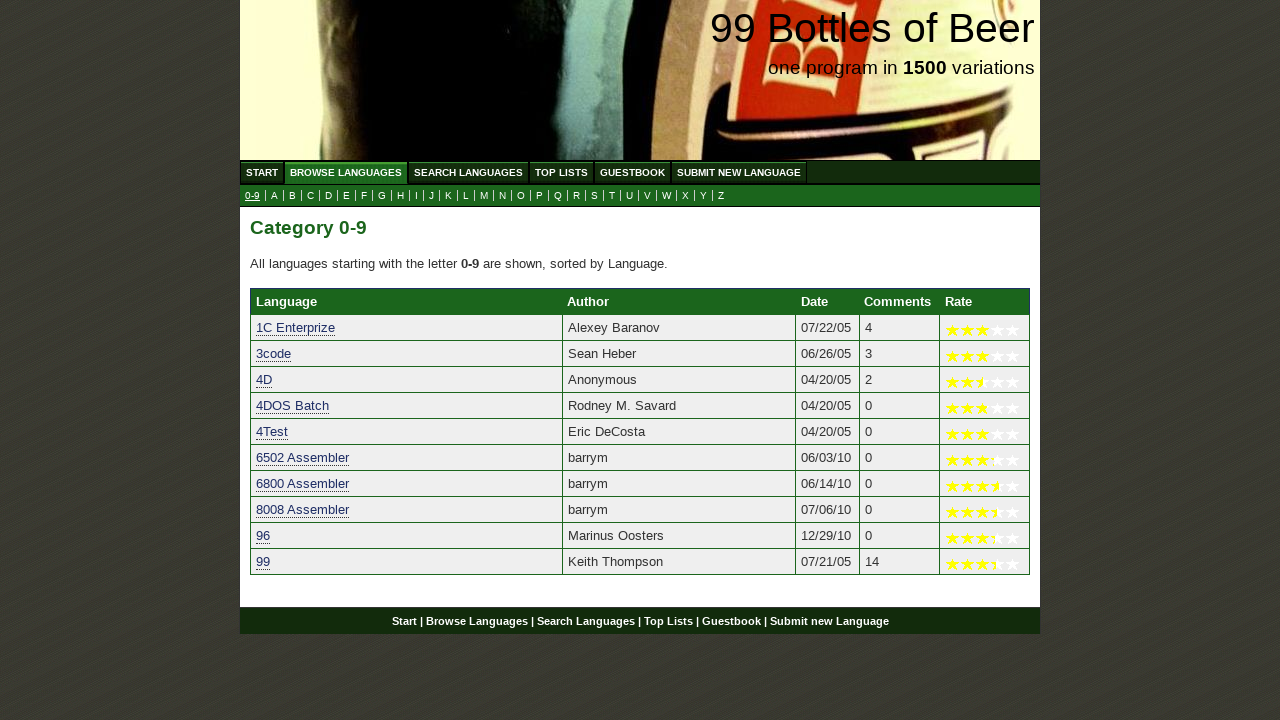

Language entries are displayed and visible
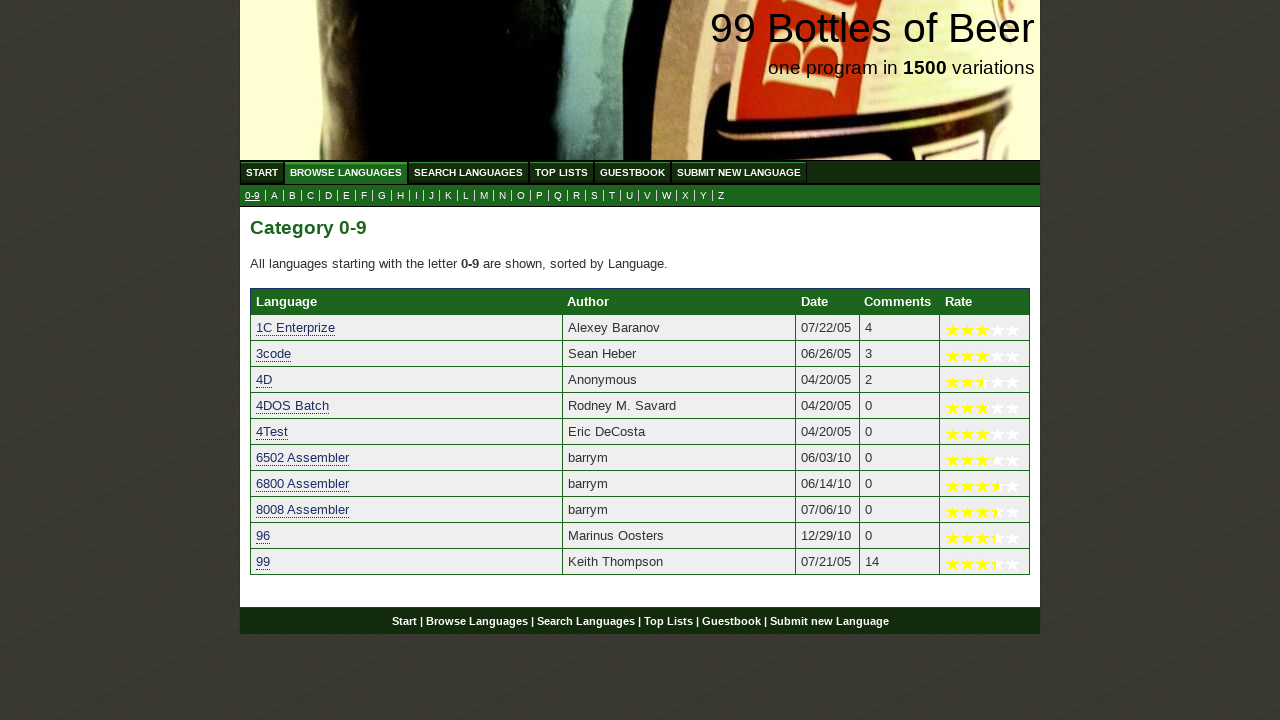

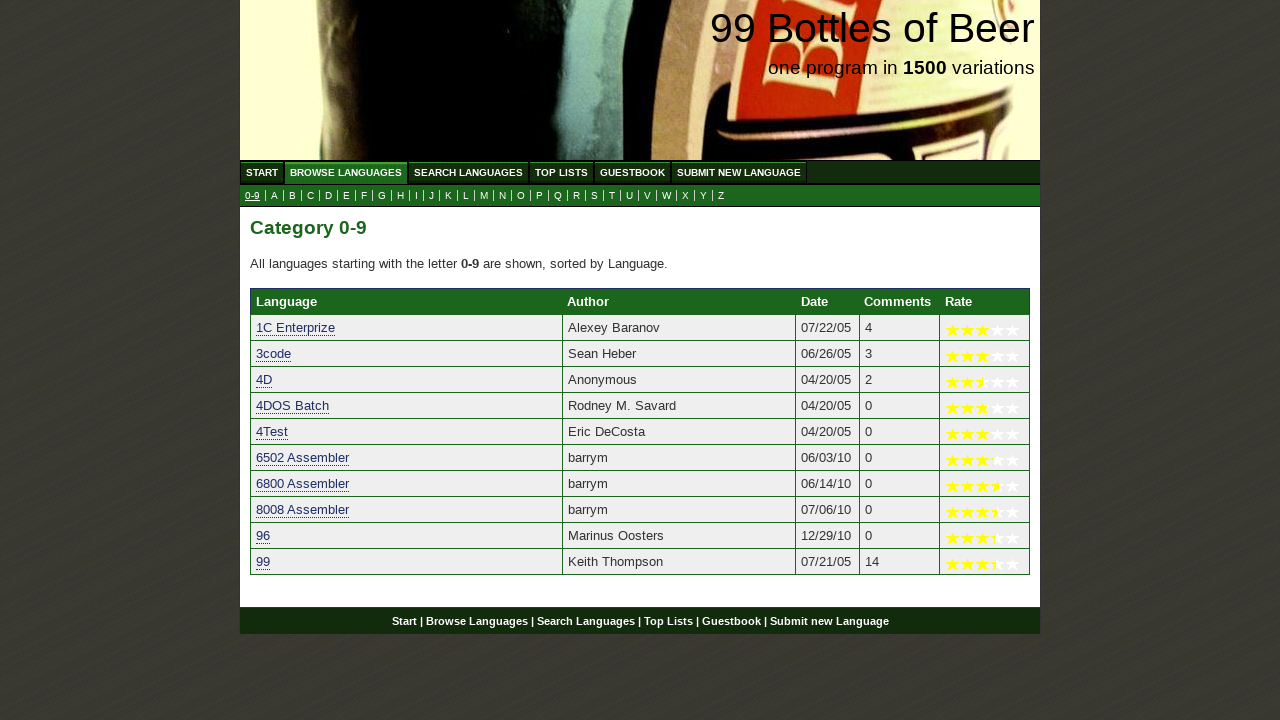